Tests various links including navigation links that open in new tabs

Starting URL: https://demoqa.com/

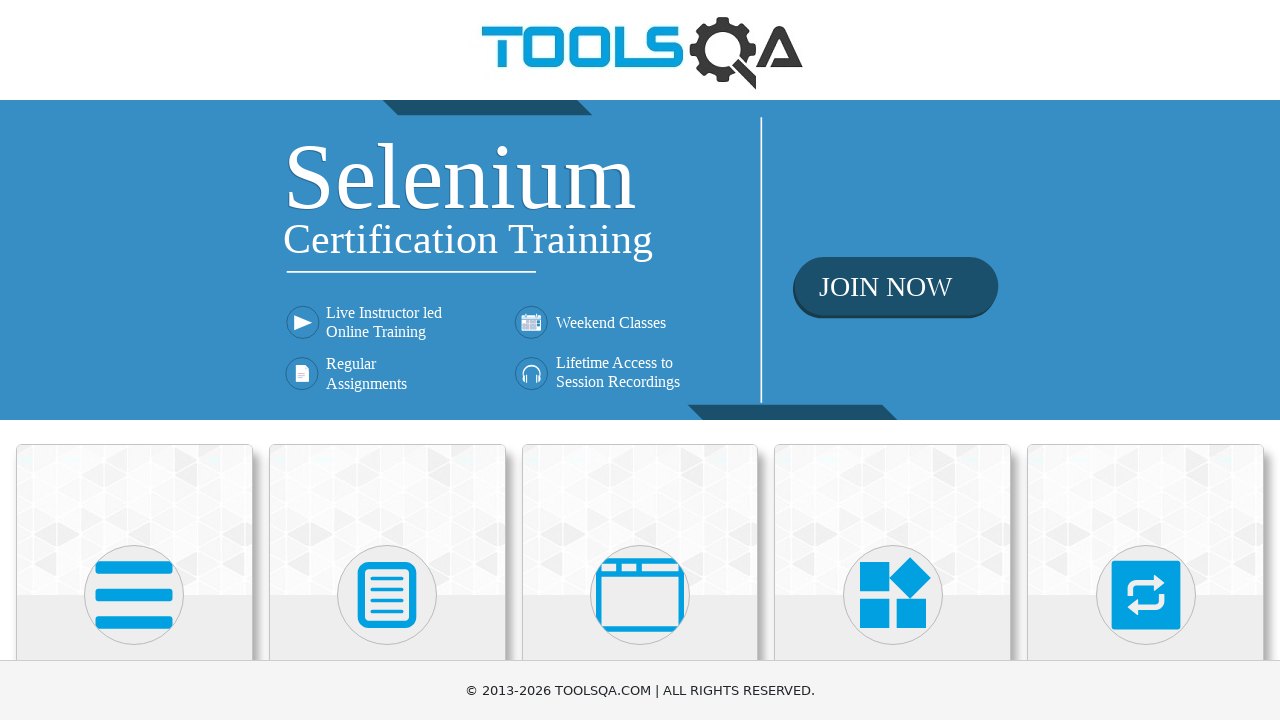

Clicked on Elements card at (134, 595) on xpath=//div[@class='category-cards']//div[1]//div[1]//div[2]//*[name()='svg']
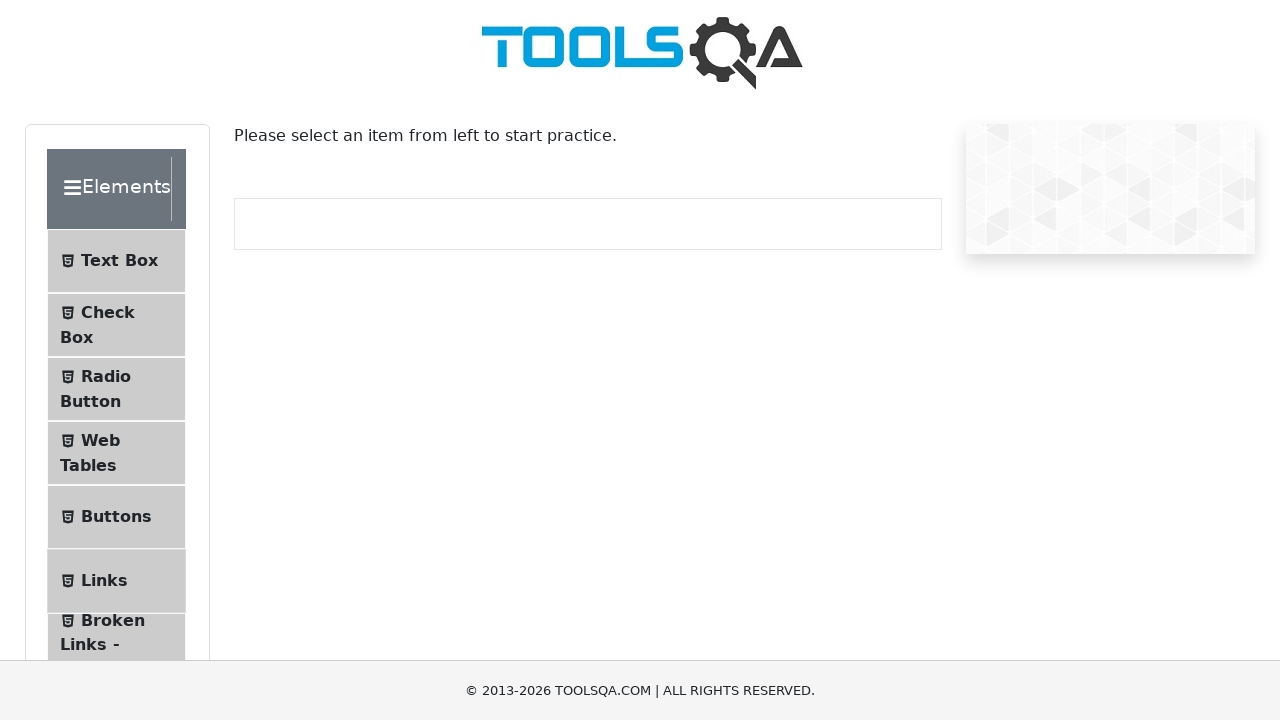

Clicked on Links option at (104, 581) on xpath=//span[normalize-space()='Links']
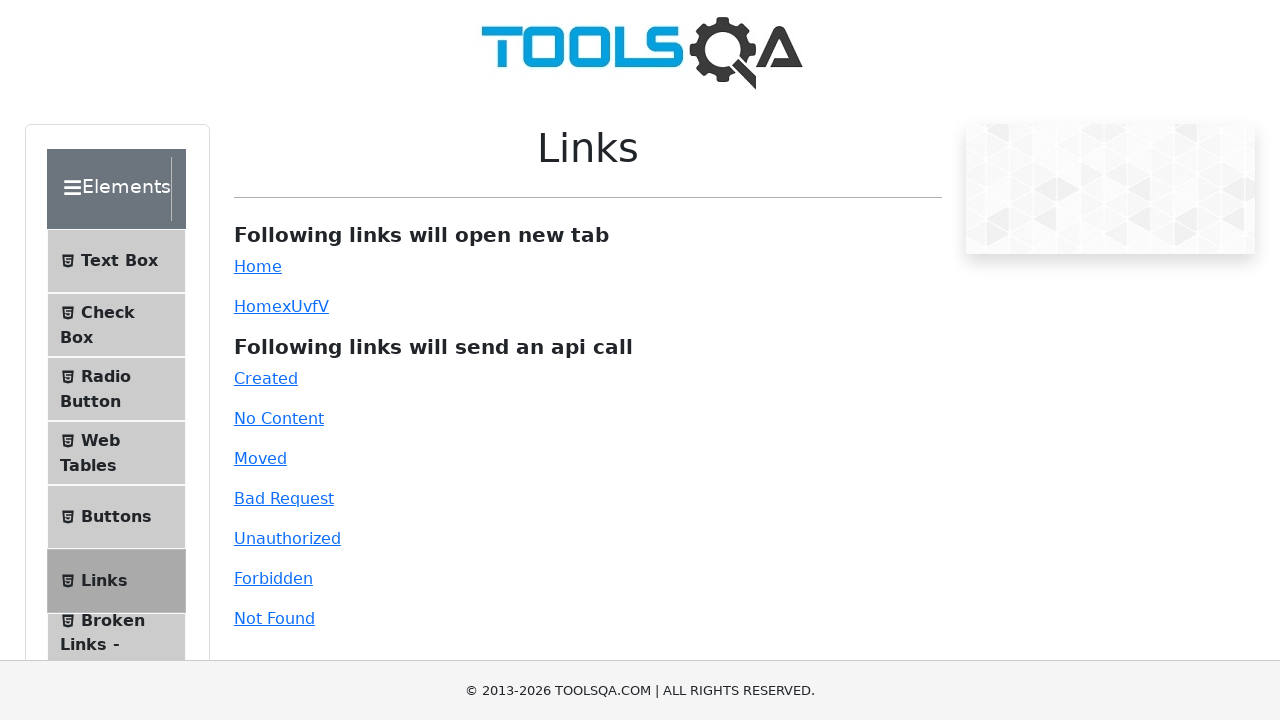

Clicked on Home link (simple link) which opened in new tab at (258, 266) on #simpleLink
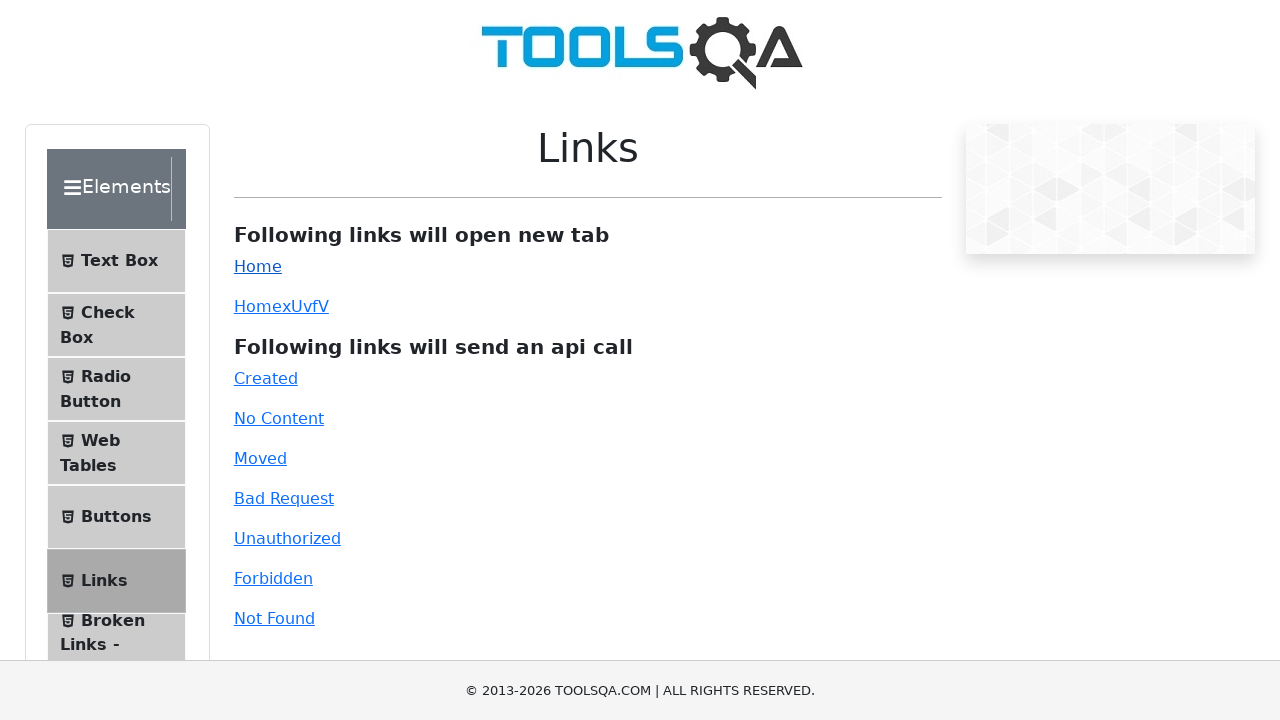

Closed new tab from simple link
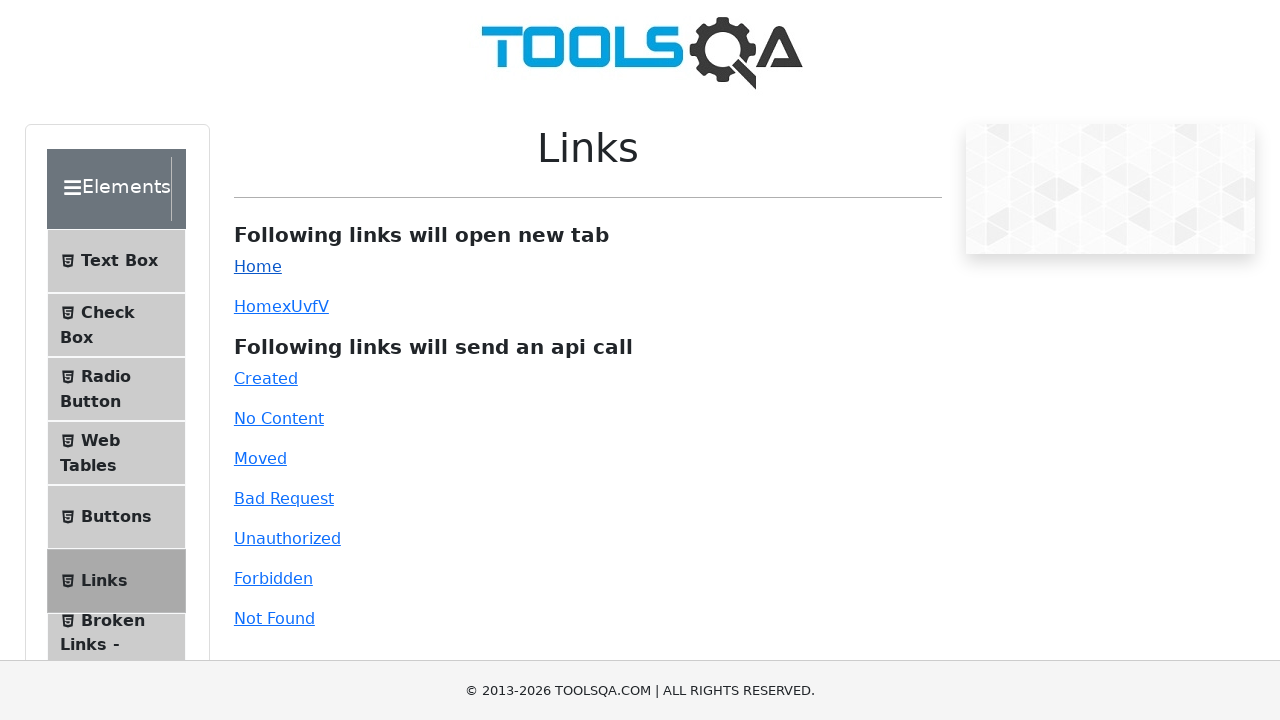

Clicked on dynamic Home link which opened in new tab at (258, 306) on #dynamicLink
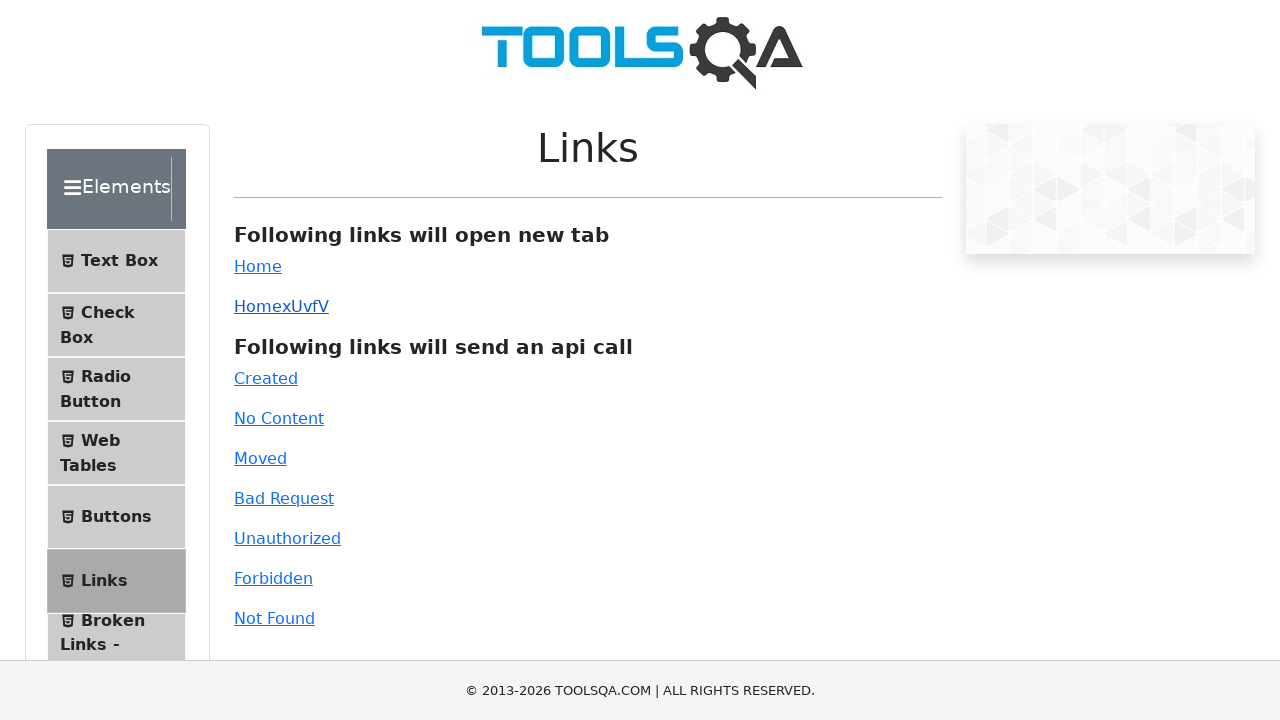

Closed new tab from dynamic link
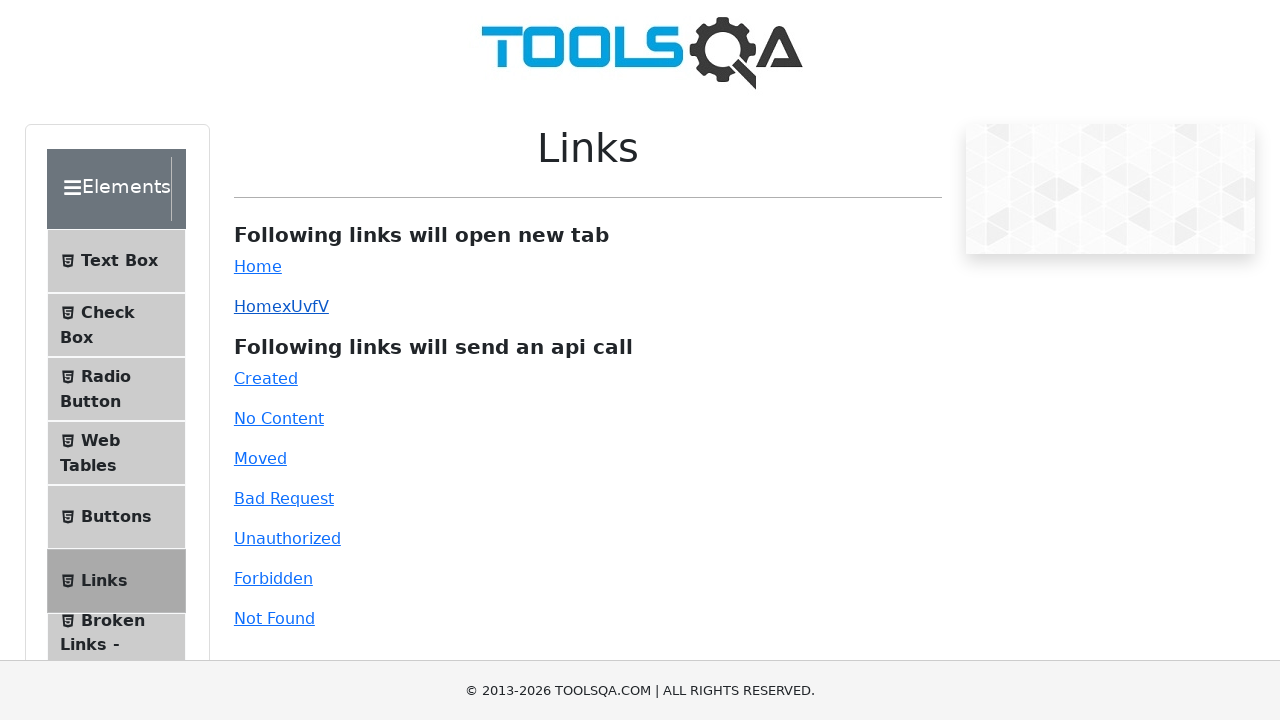

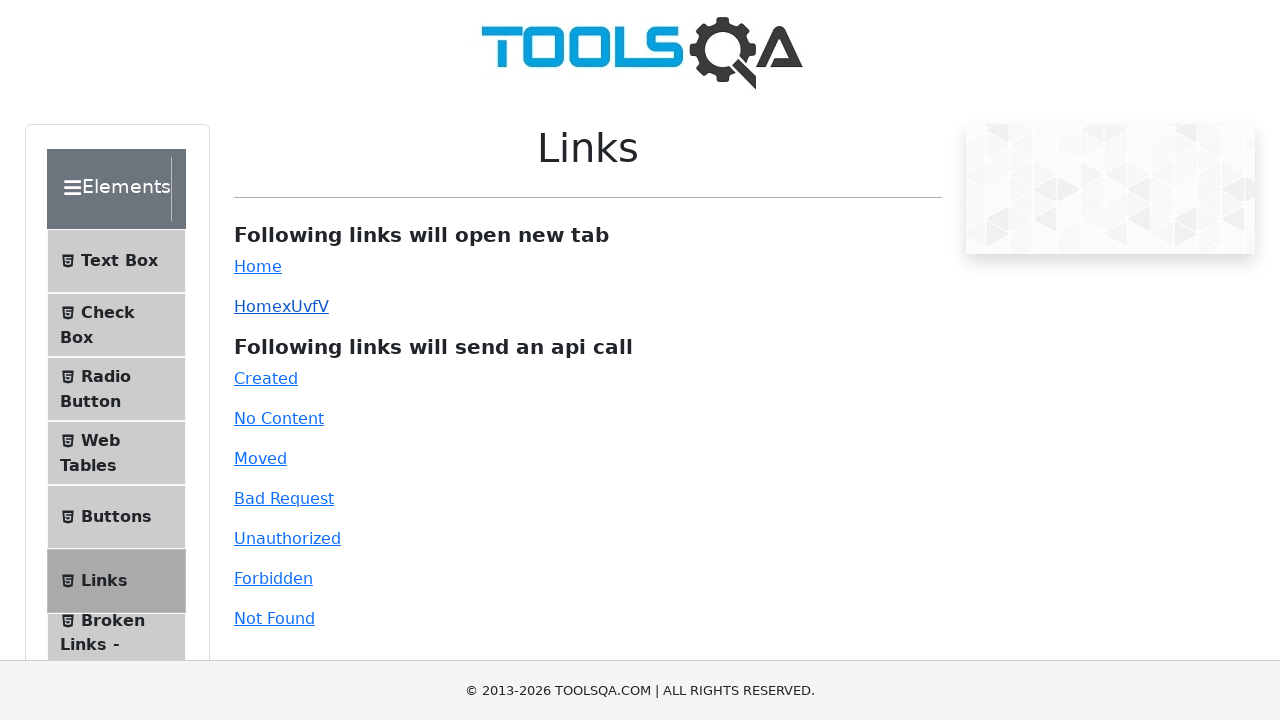